Tests JavaScript alert validation by triggering an alert, validating its text, and accepting it

Starting URL: https://the-internet.herokuapp.com/javascript_alerts

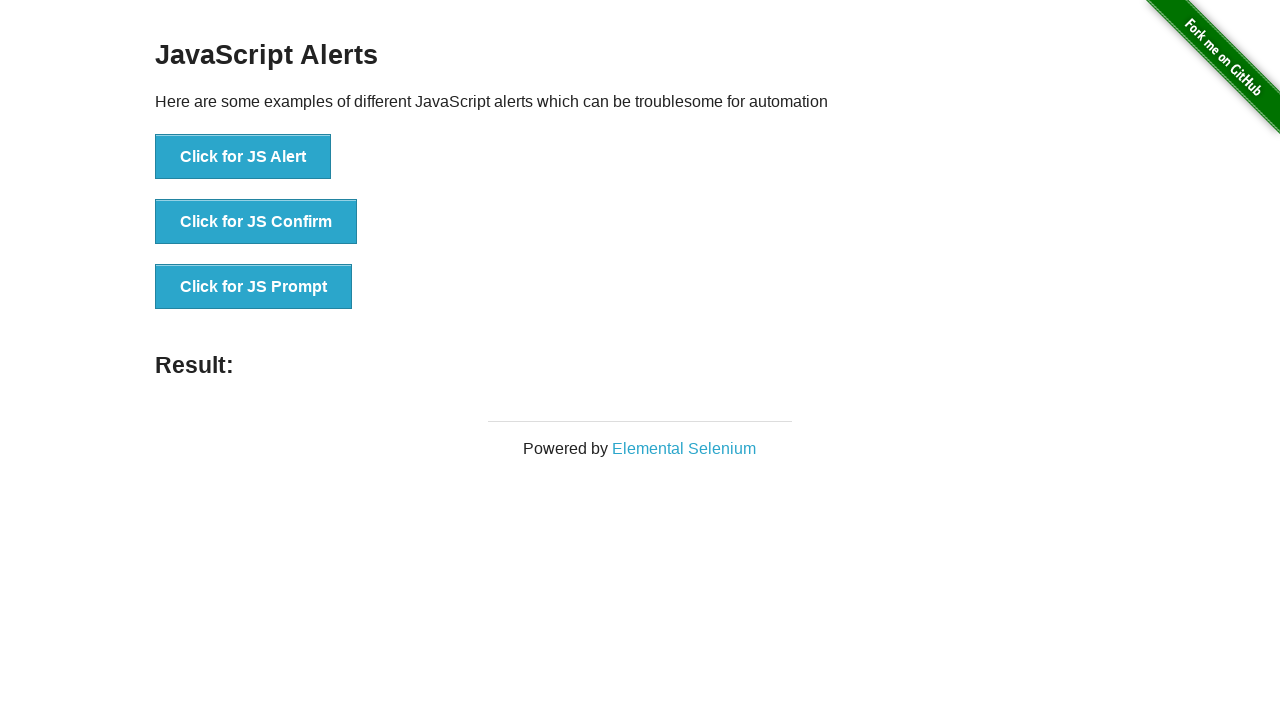

Clicked 'Click for JS Alert' button to trigger JavaScript alert at (243, 157) on button:text('Click for JS Alert')
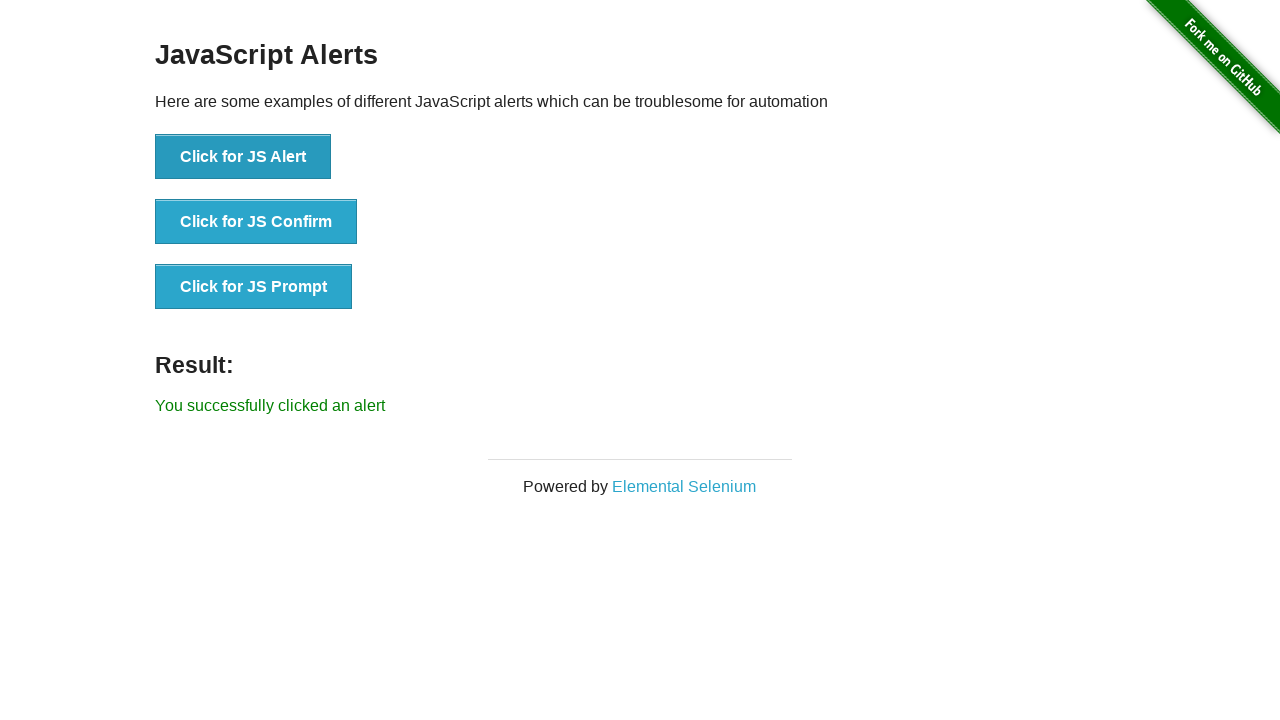

Set up alert dialog handler to automatically accept alerts
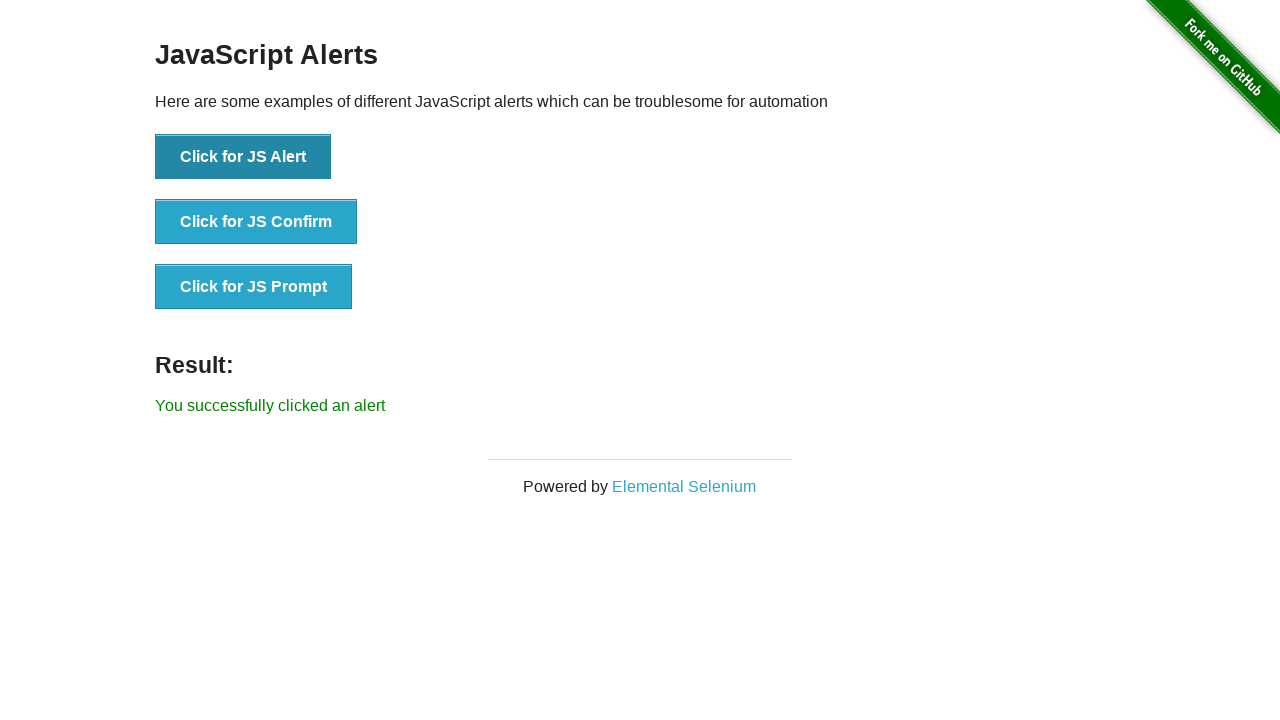

Clicked 'Click for JS Alert' button again to trigger and accept the alert at (243, 157) on button:text('Click for JS Alert')
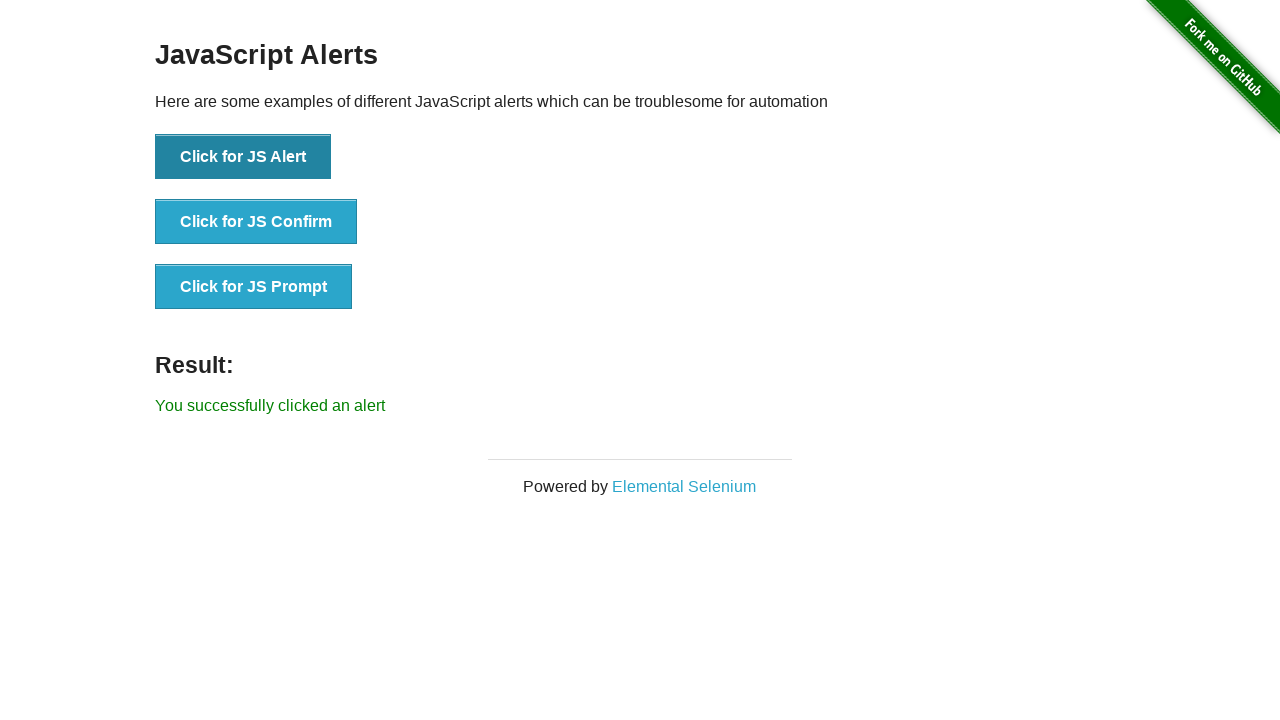

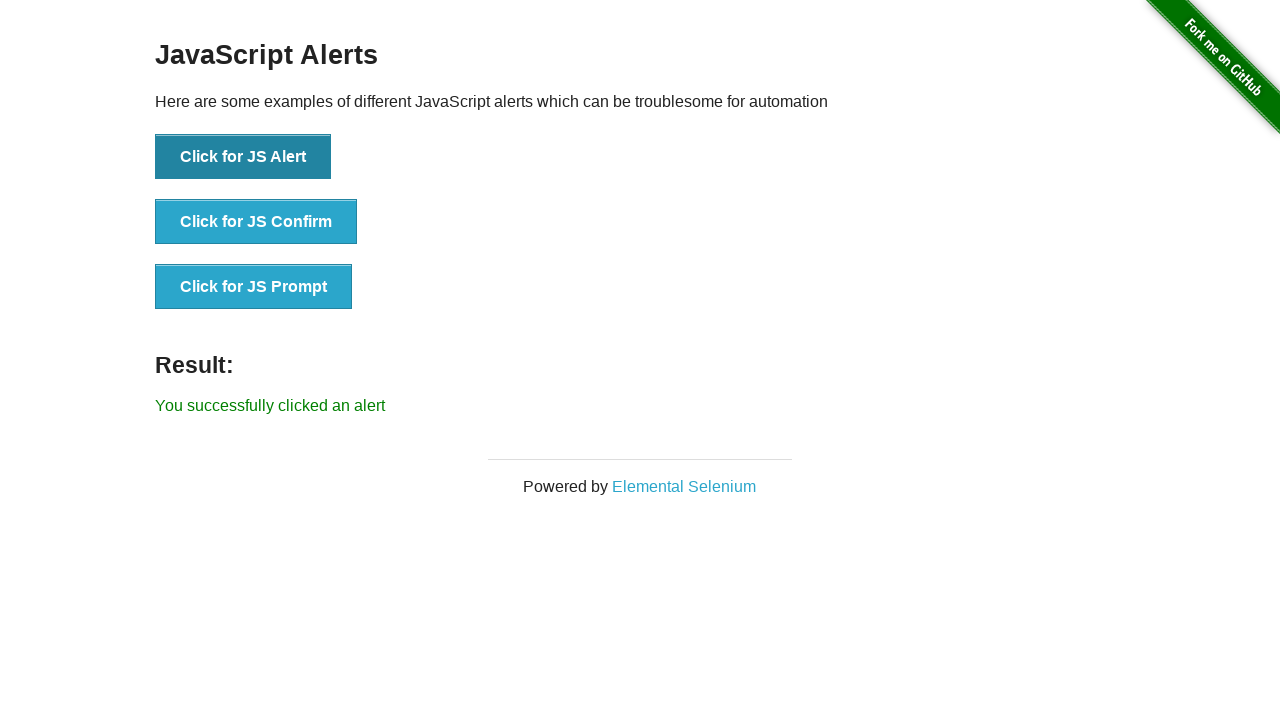